Tests the scientific calculator by performing a simple addition operation (2 + 2) and clicking equals to get the result

Starting URL: https://www.meta-calculator.com/scientific-calculator.php?panel-201-calculator

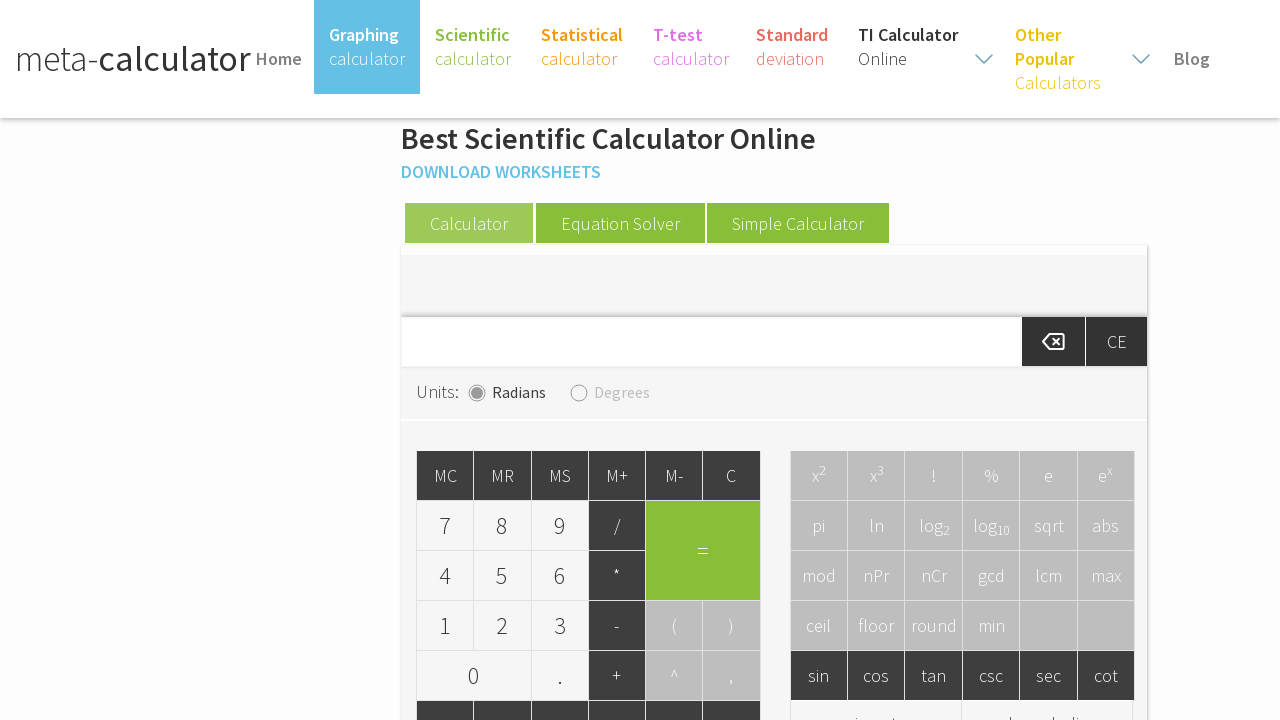

Navigated to scientific calculator
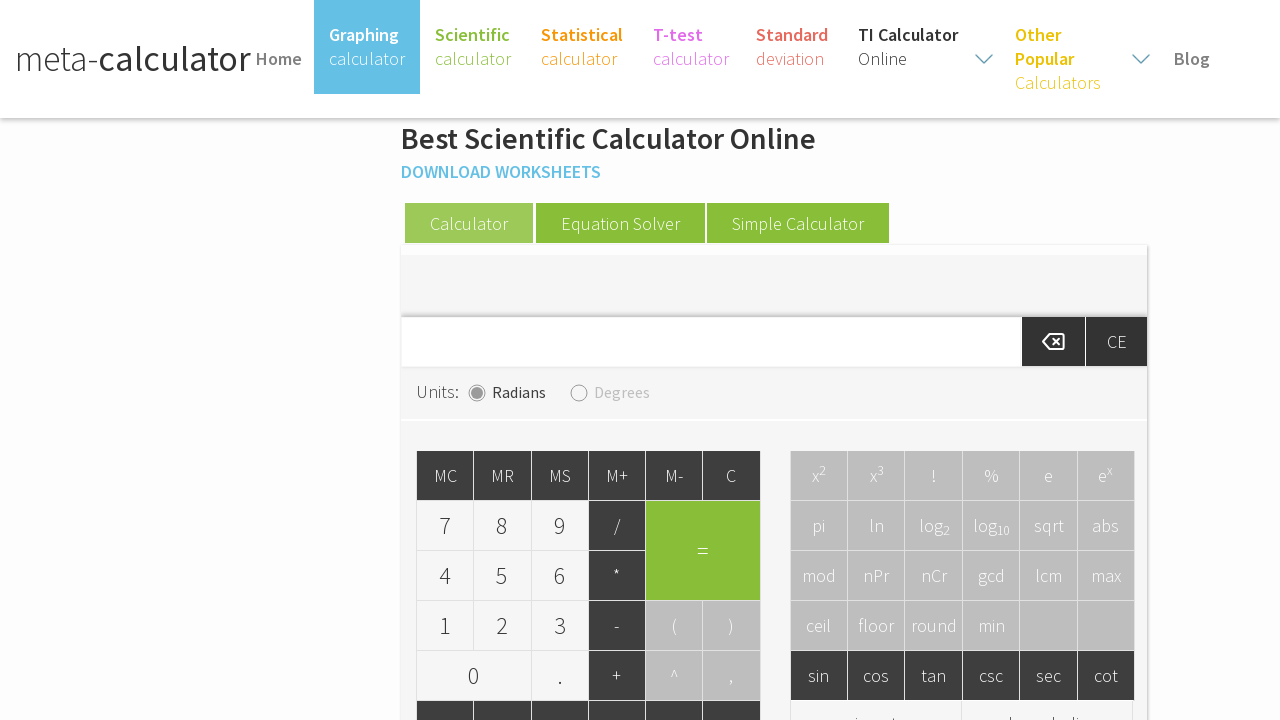

Clicked the '2' button at (503, 626) on .col-md-6 > .calc > .mcbtn > .btn2
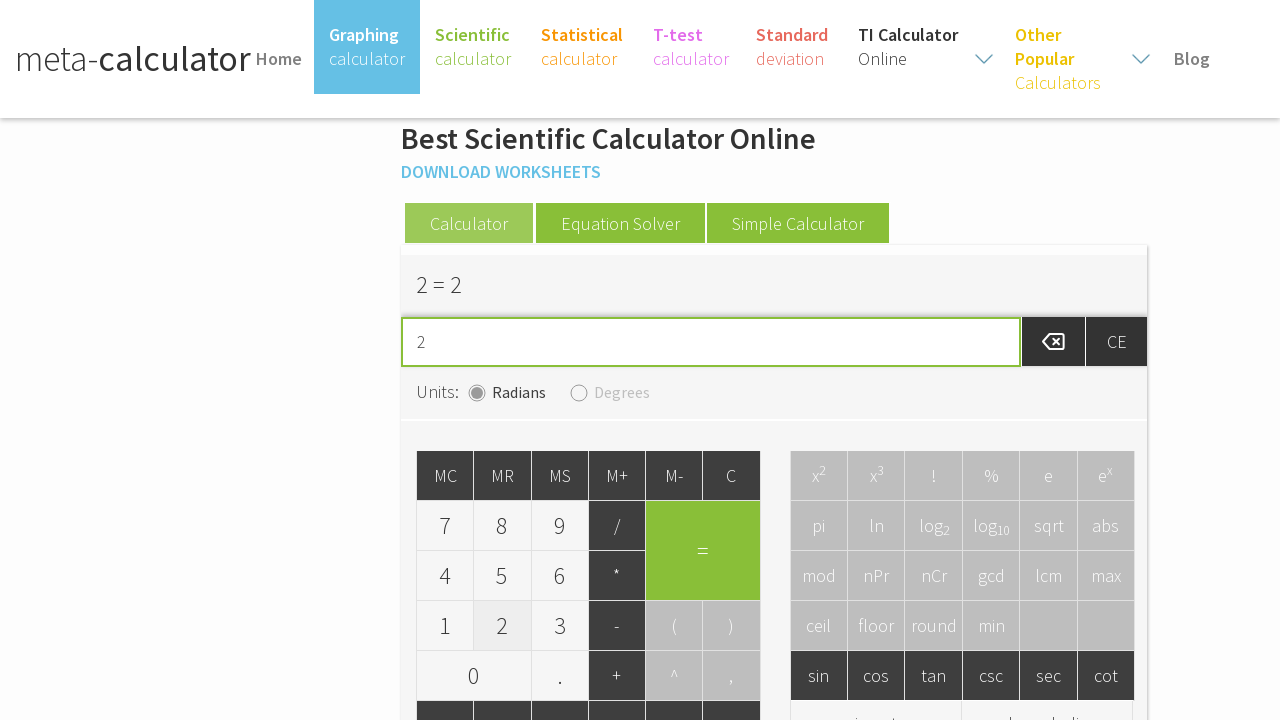

Clicked the '+' button at (617, 676) on .calc > .mtext > .btnPlus
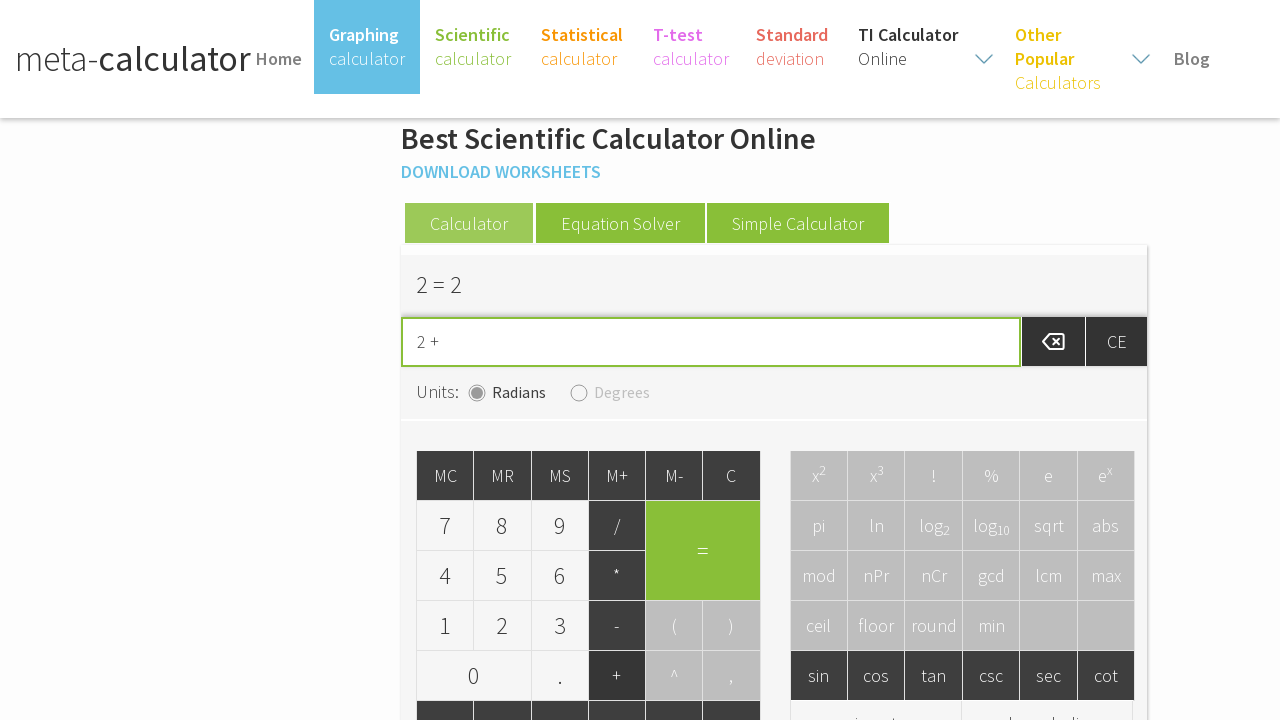

Clicked the '2' button again at (503, 626) on .col-md-6 > .calc > .mcbtn > .btn2
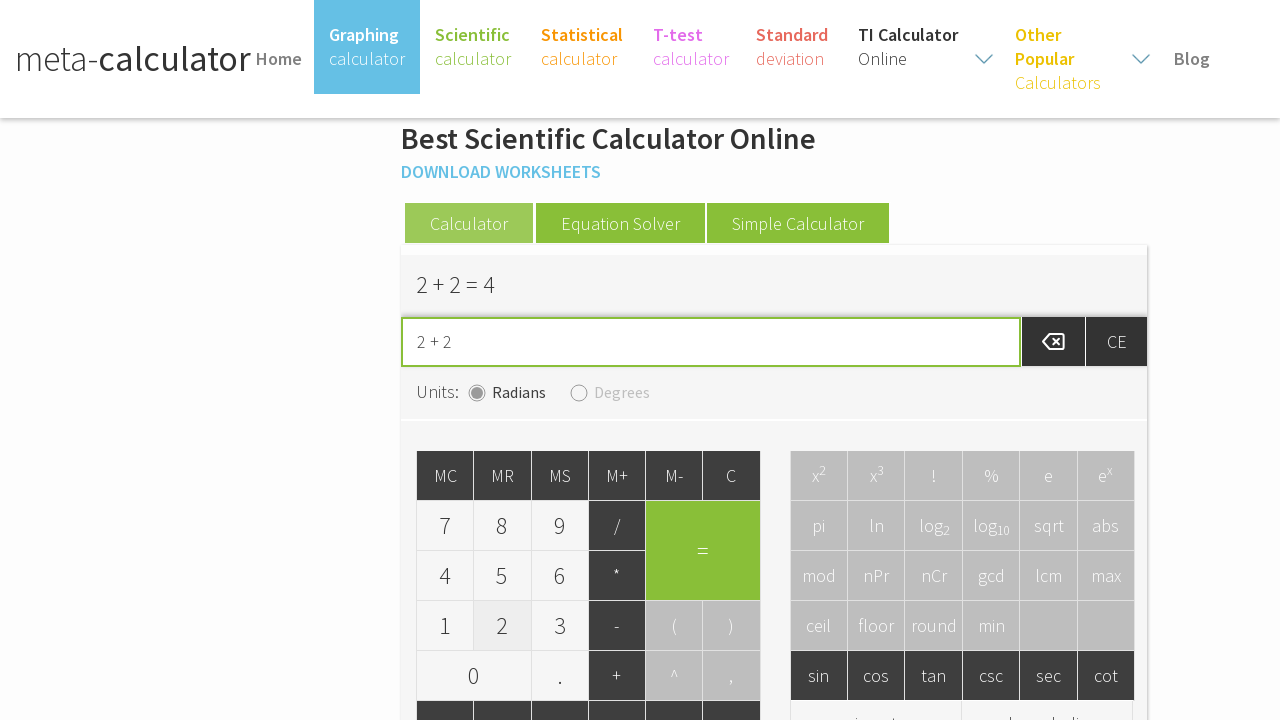

Clicked the '=' button to calculate the result (2 + 2) at (703, 551) on .col-md-6 > .calc > .mcbtn > .btnEquals
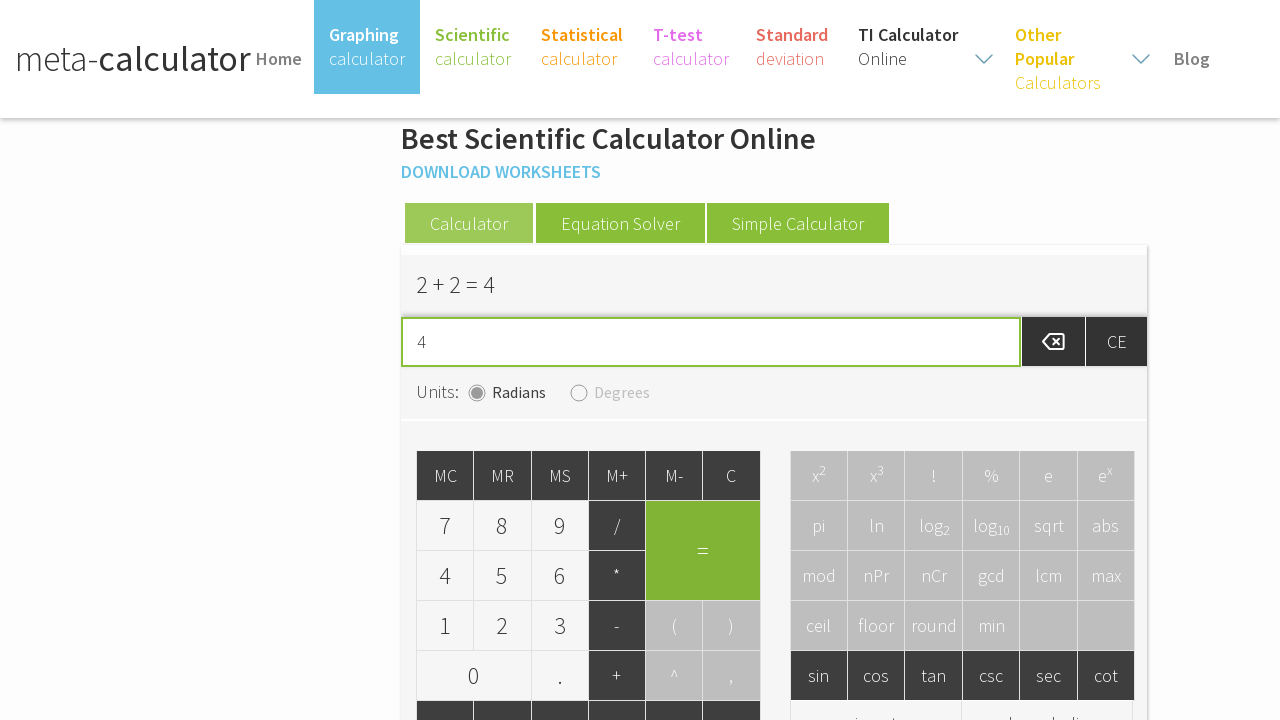

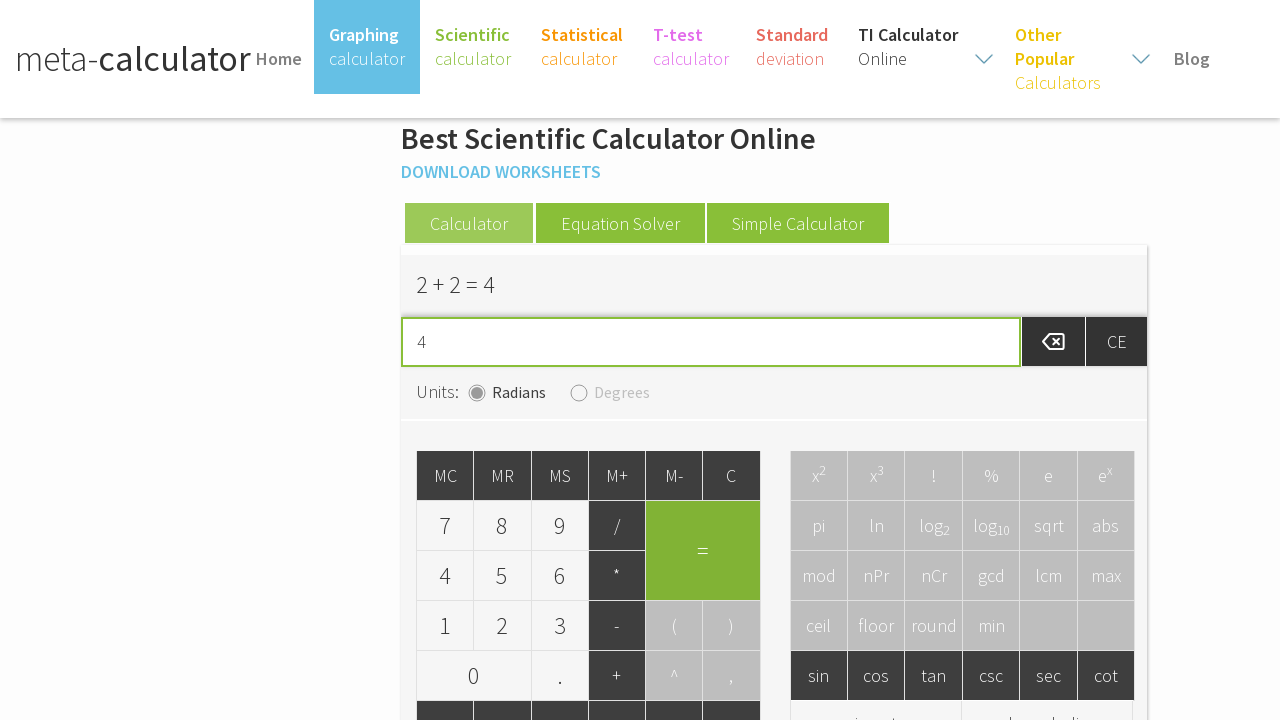